Tests that the todo counter updates when adding an item

Starting URL: https://todolist.james.am/#/

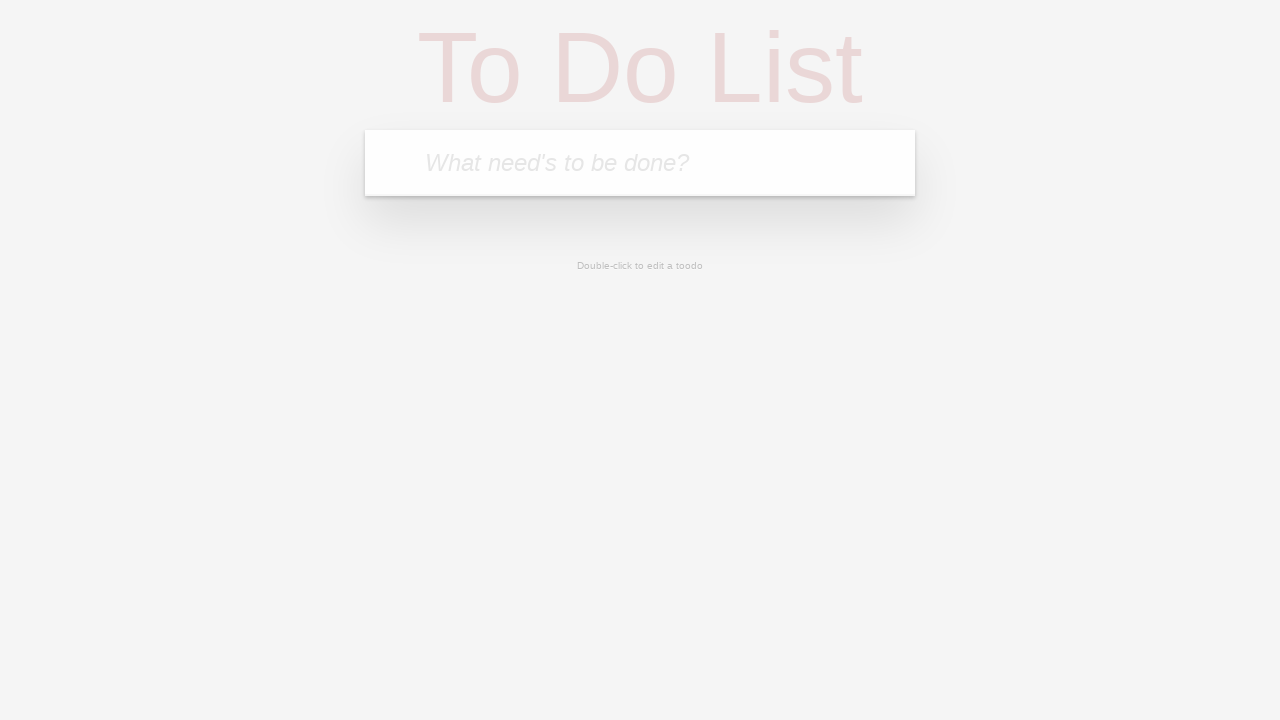

Waited for todo input field to load
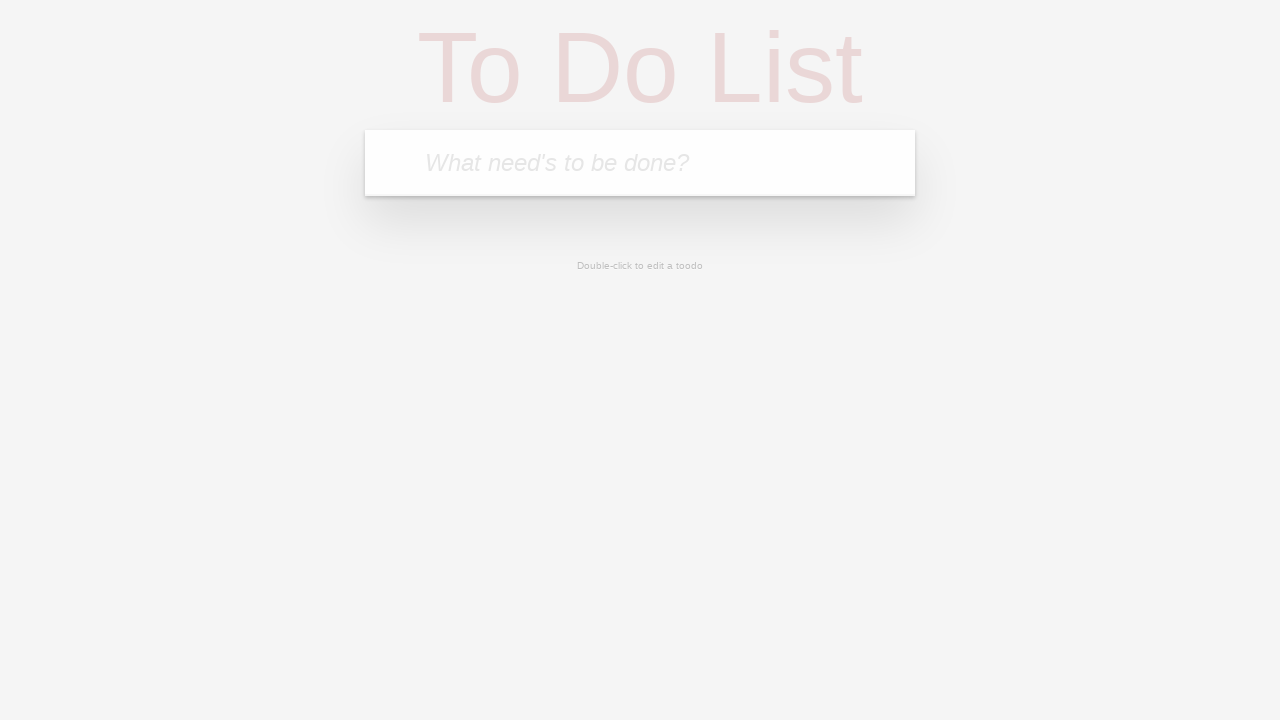

Located todo input field
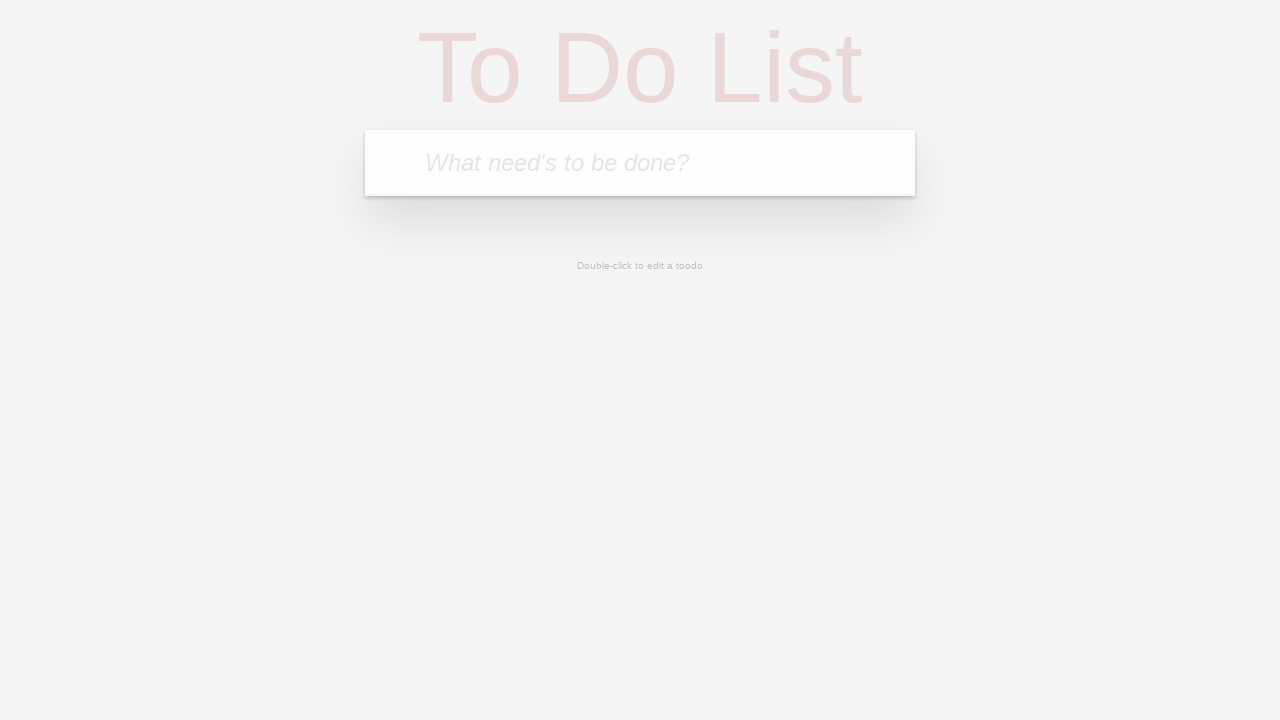

Filled input field with 'CounterTestItem' on xpath=/html/body/ng-view/section/header/form/input
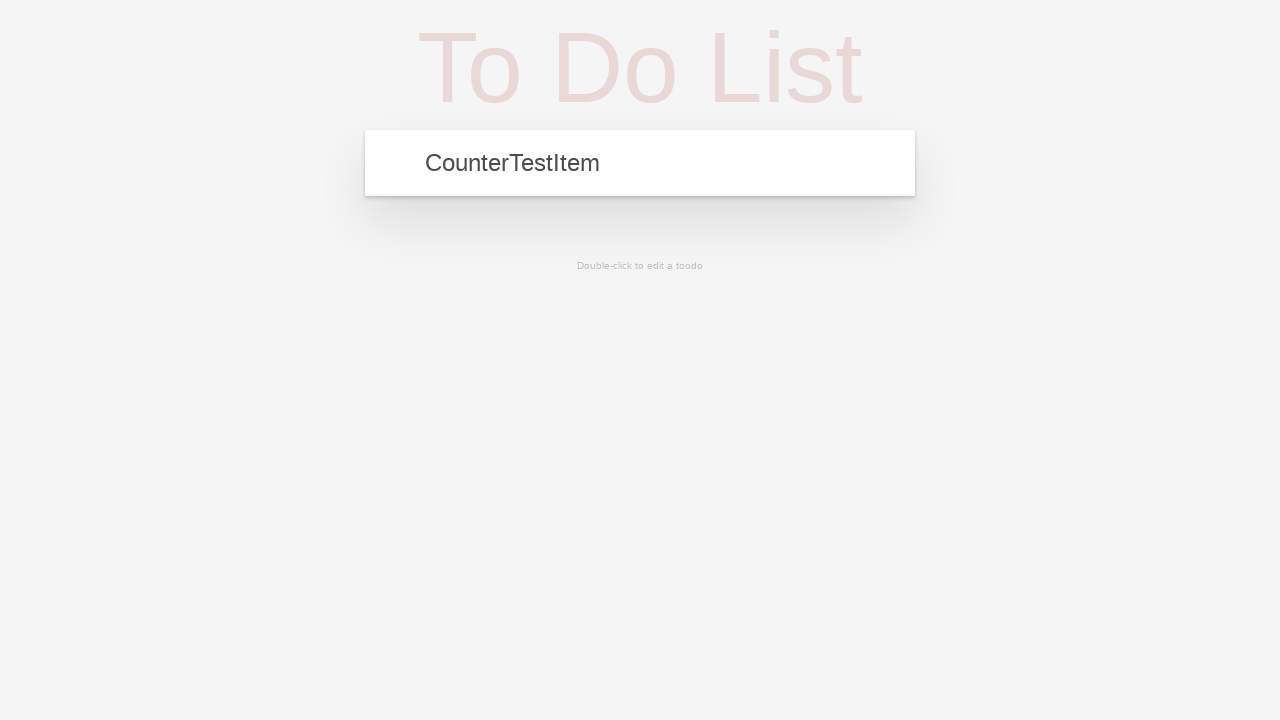

Pressed Enter to add todo item on xpath=/html/body/ng-view/section/header/form/input
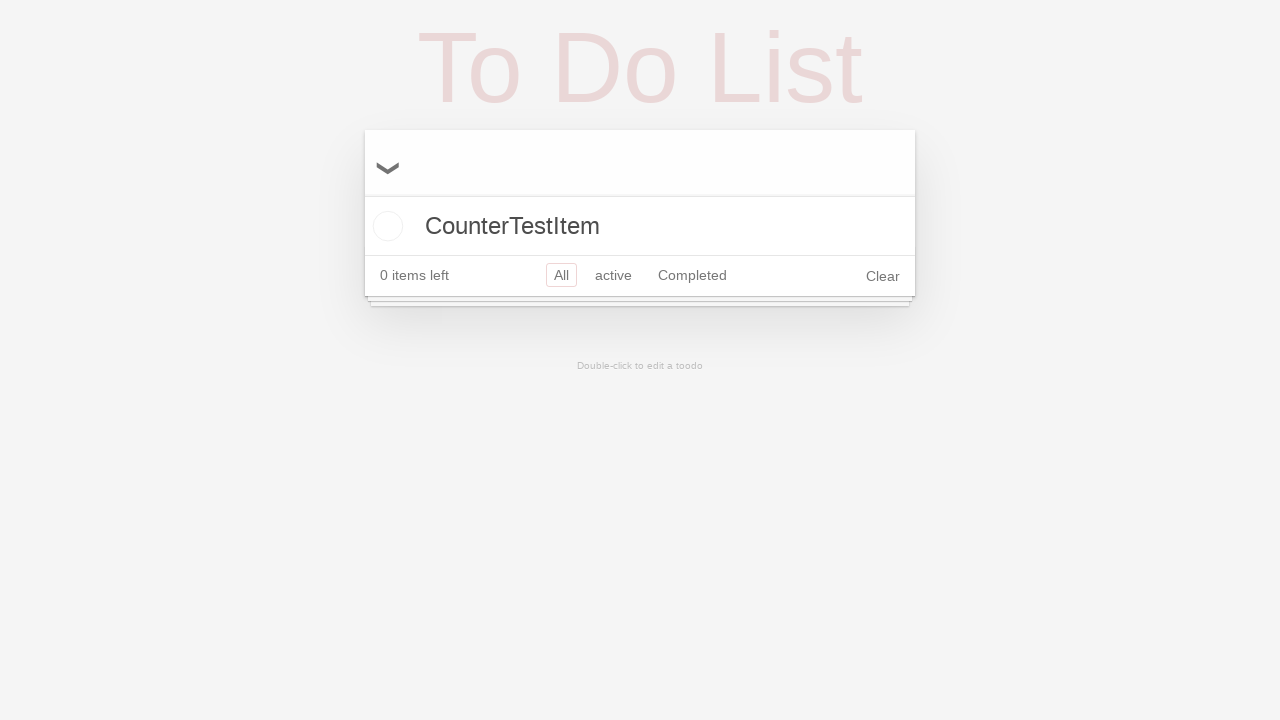

Todo counter element appeared after adding item
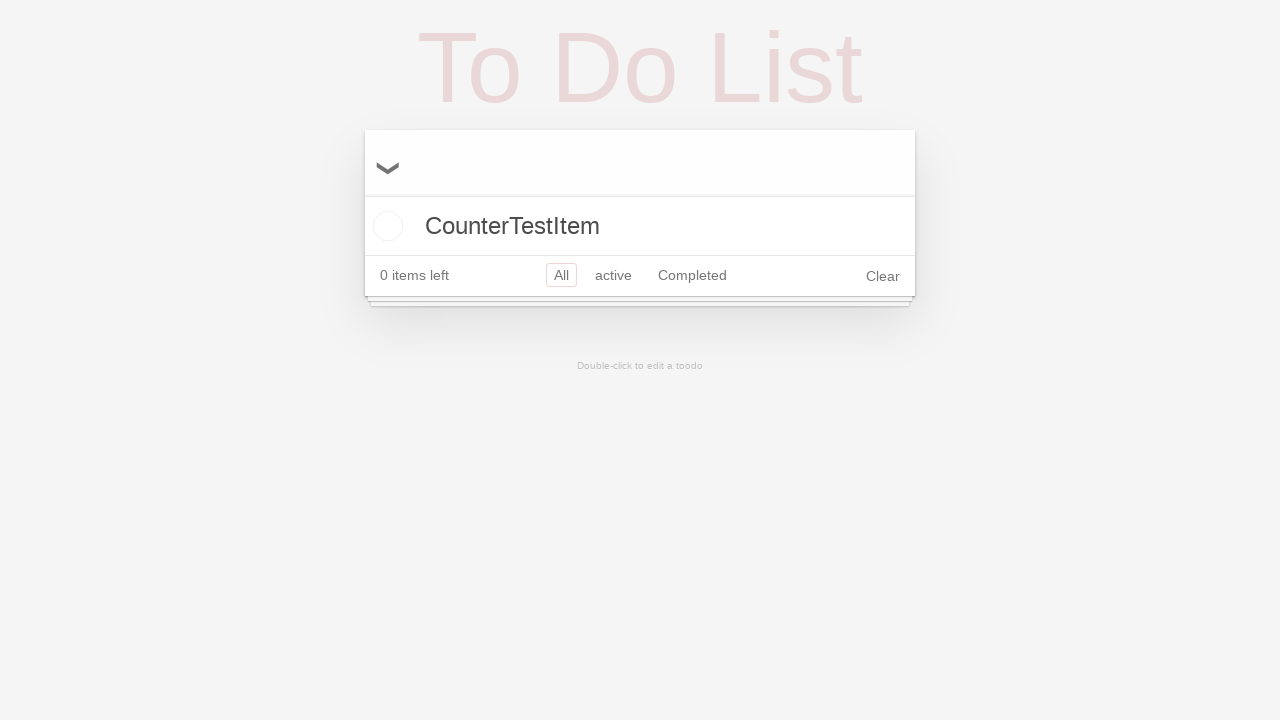

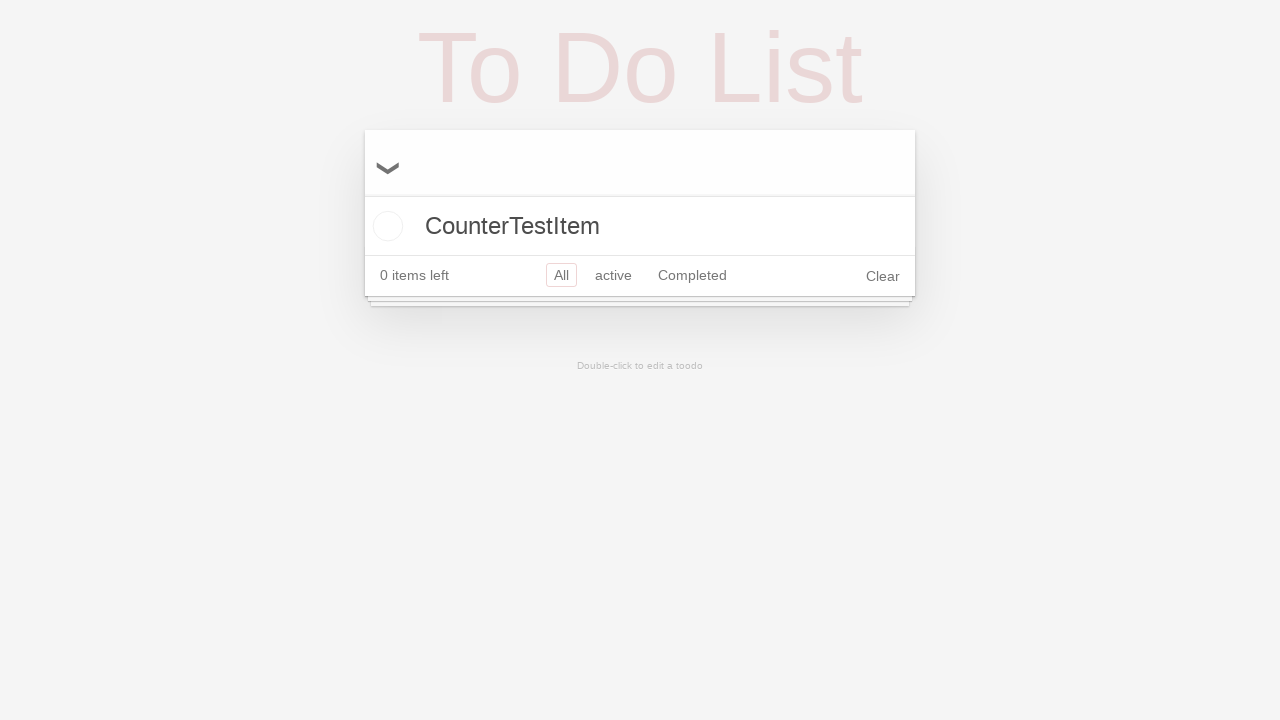